Tests browser window handling by clicking buttons to open new tabs and windows, then switching between them to retrieve text content

Starting URL: https://demoqa.com/browser-windows

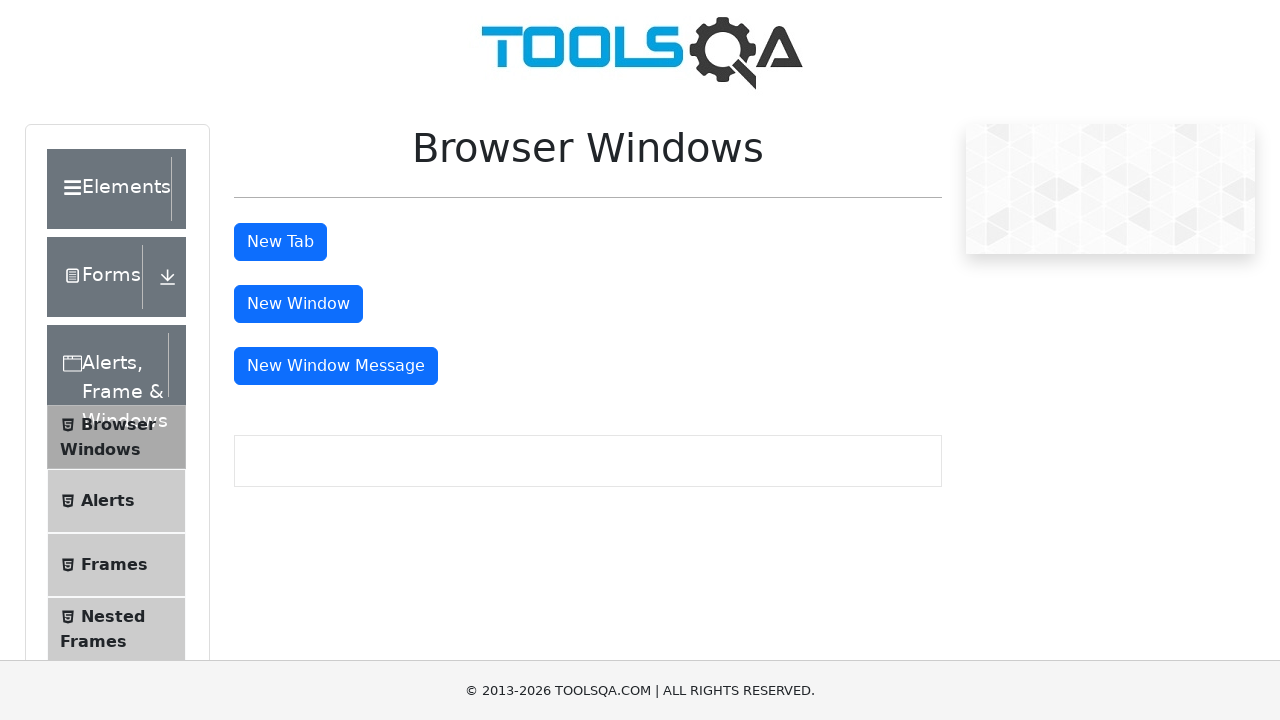

Clicked New Tab button at (280, 242) on #tabButton
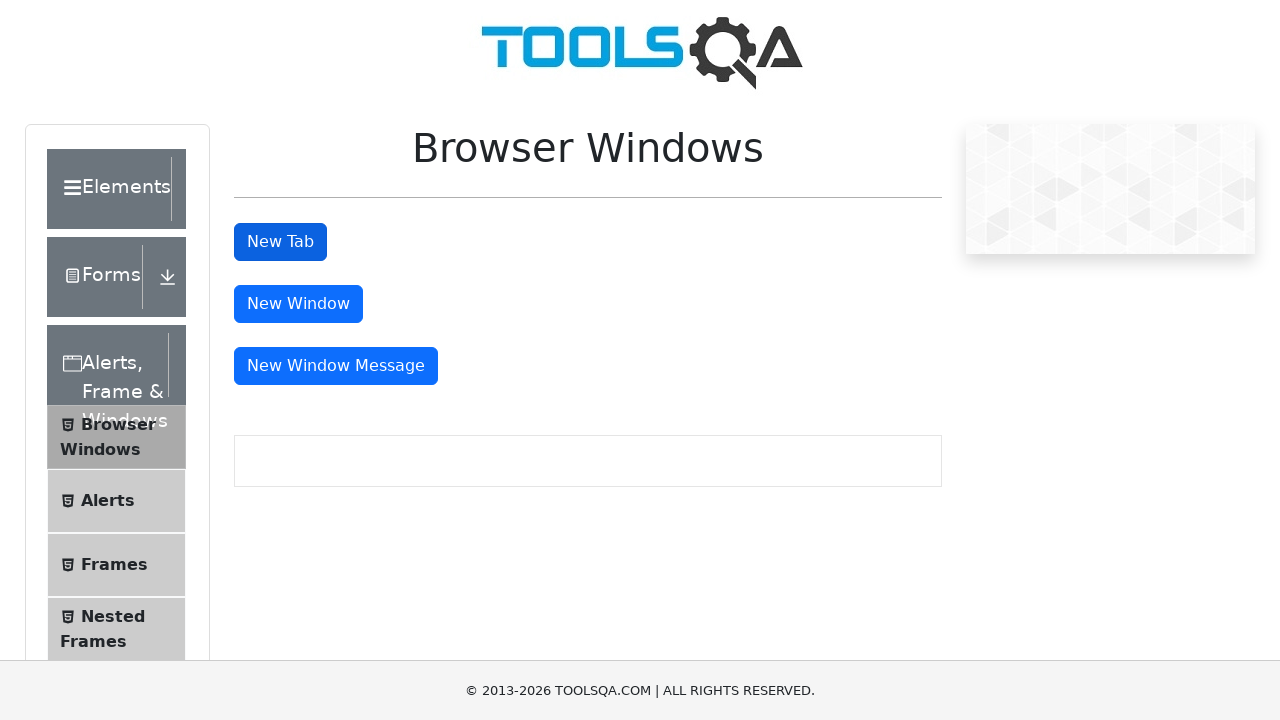

Switched to newly opened tab
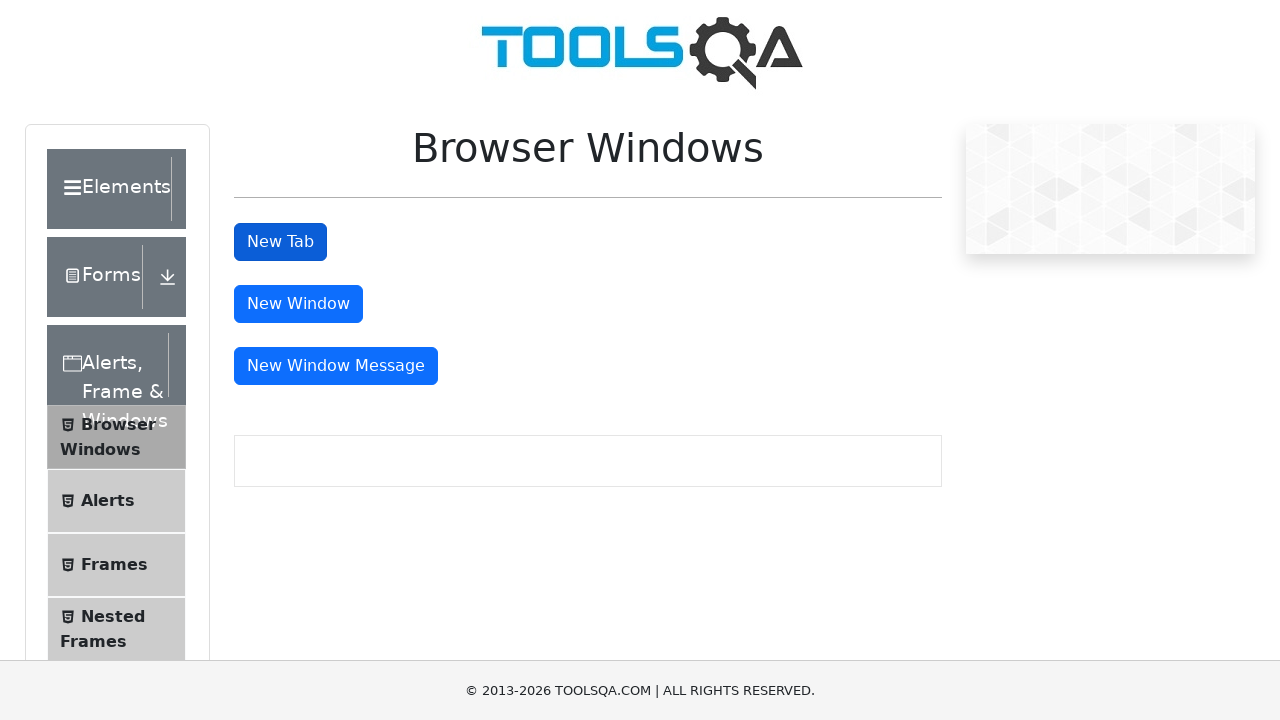

Retrieved text from new tab: 'This is a sample page'
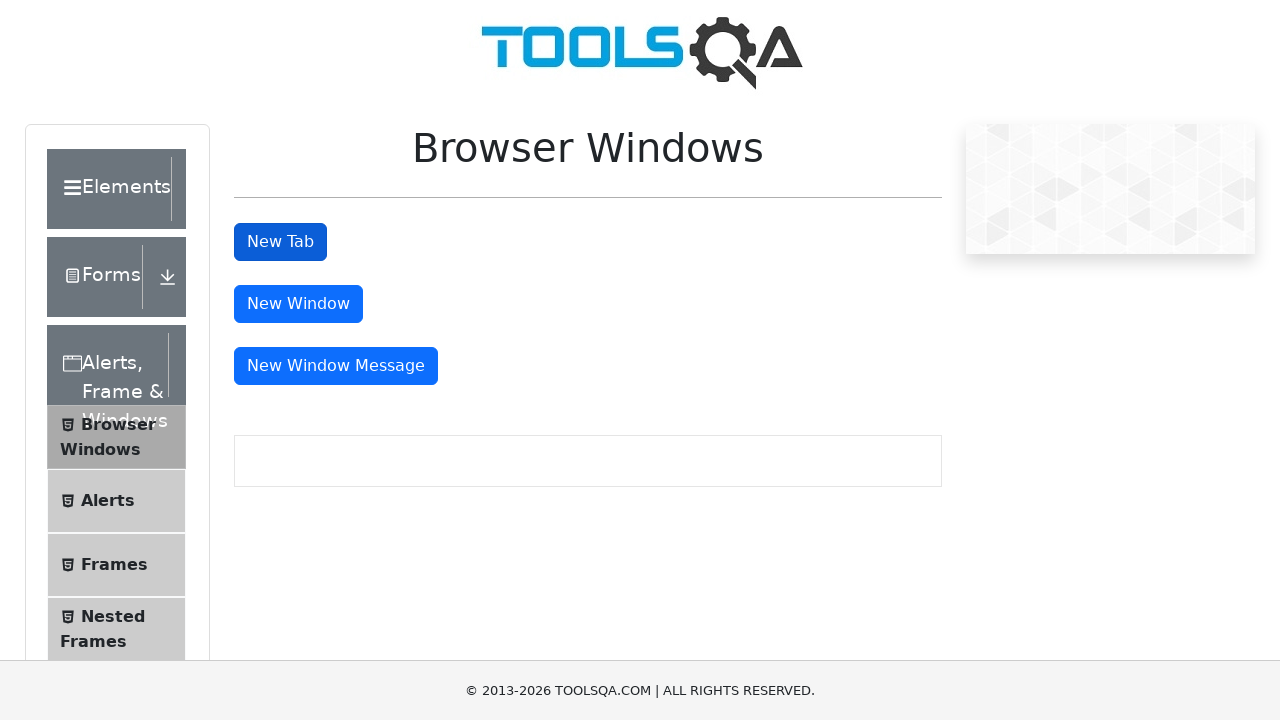

Closed new tab
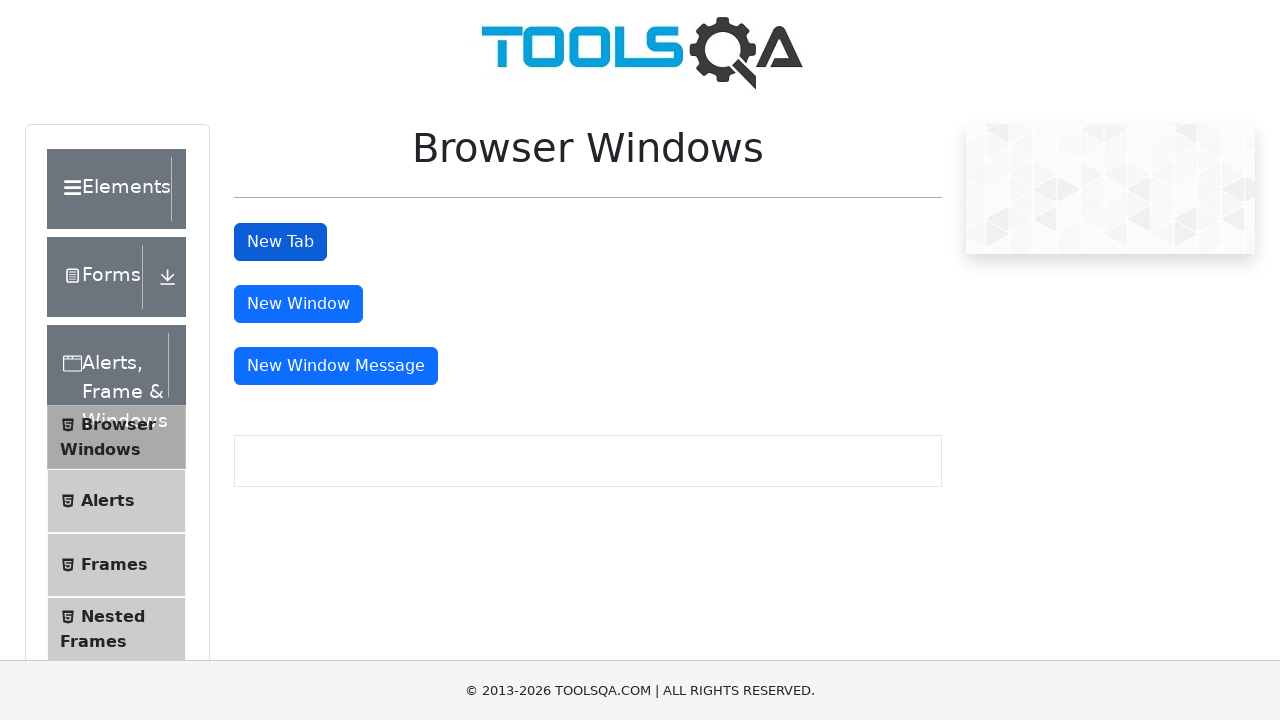

Clicked New Window button at (298, 304) on #windowButton
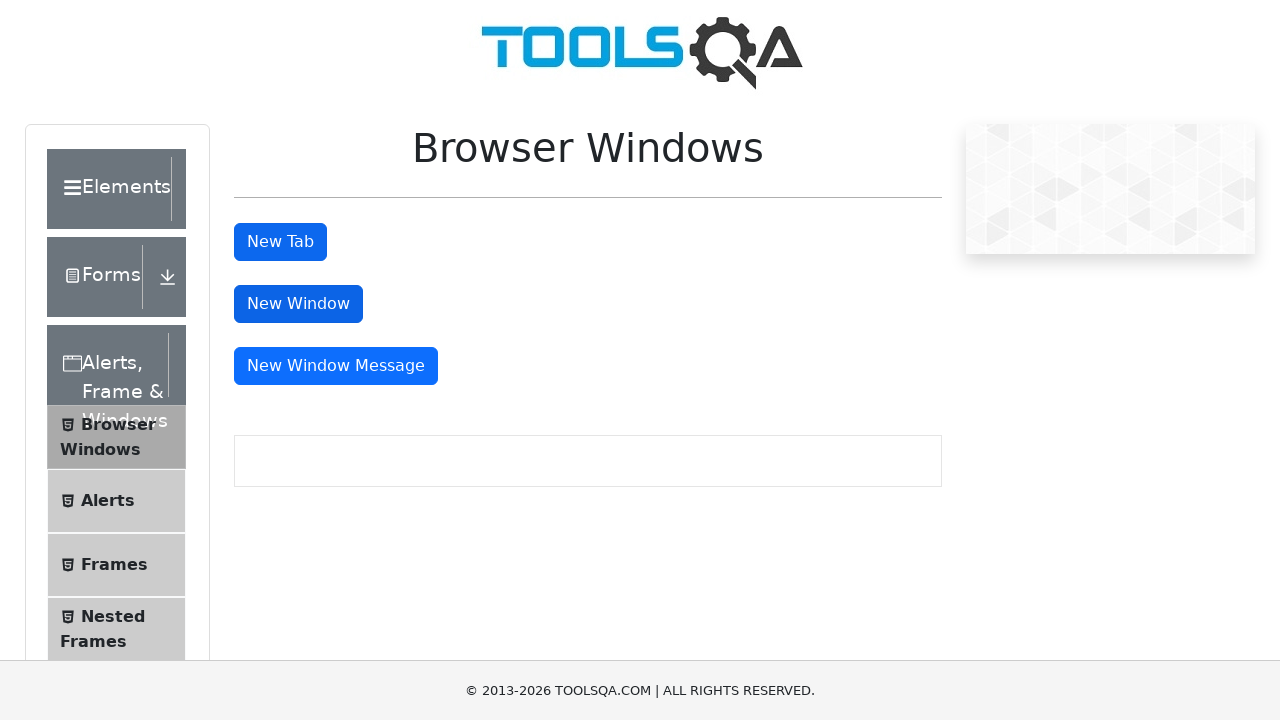

Switched to newly opened window
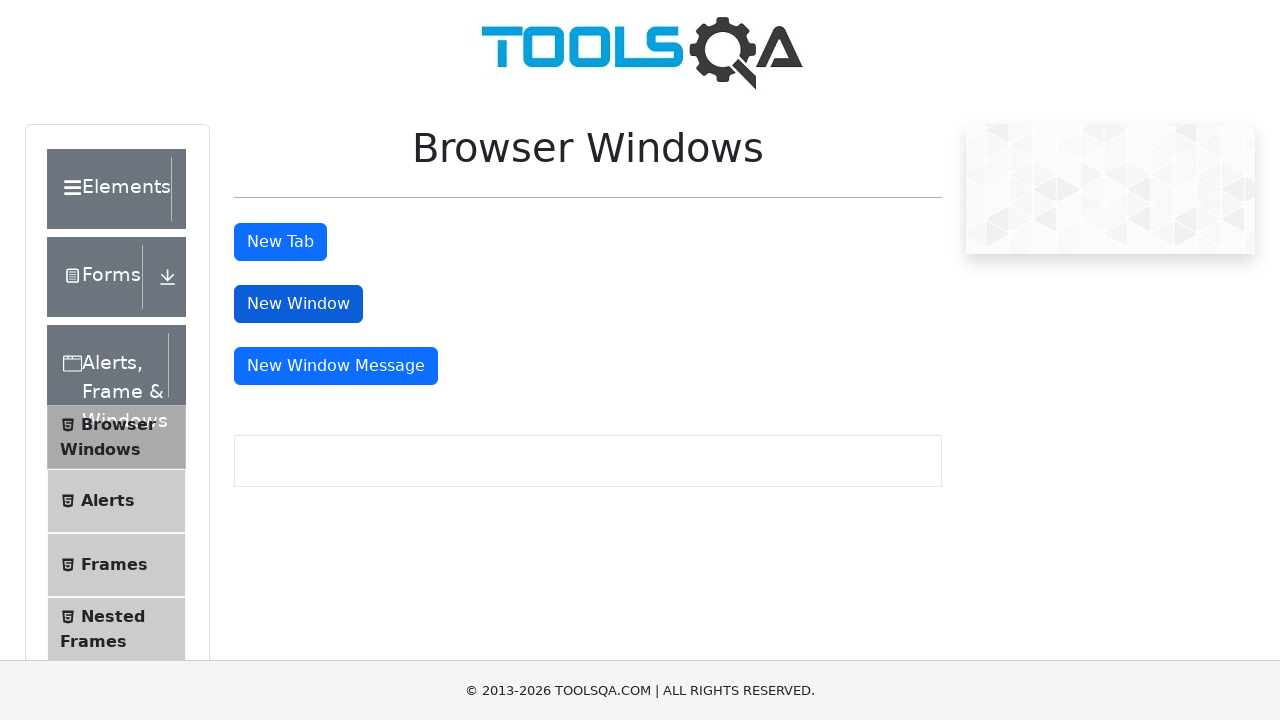

Retrieved text from new window: 'This is a sample page'
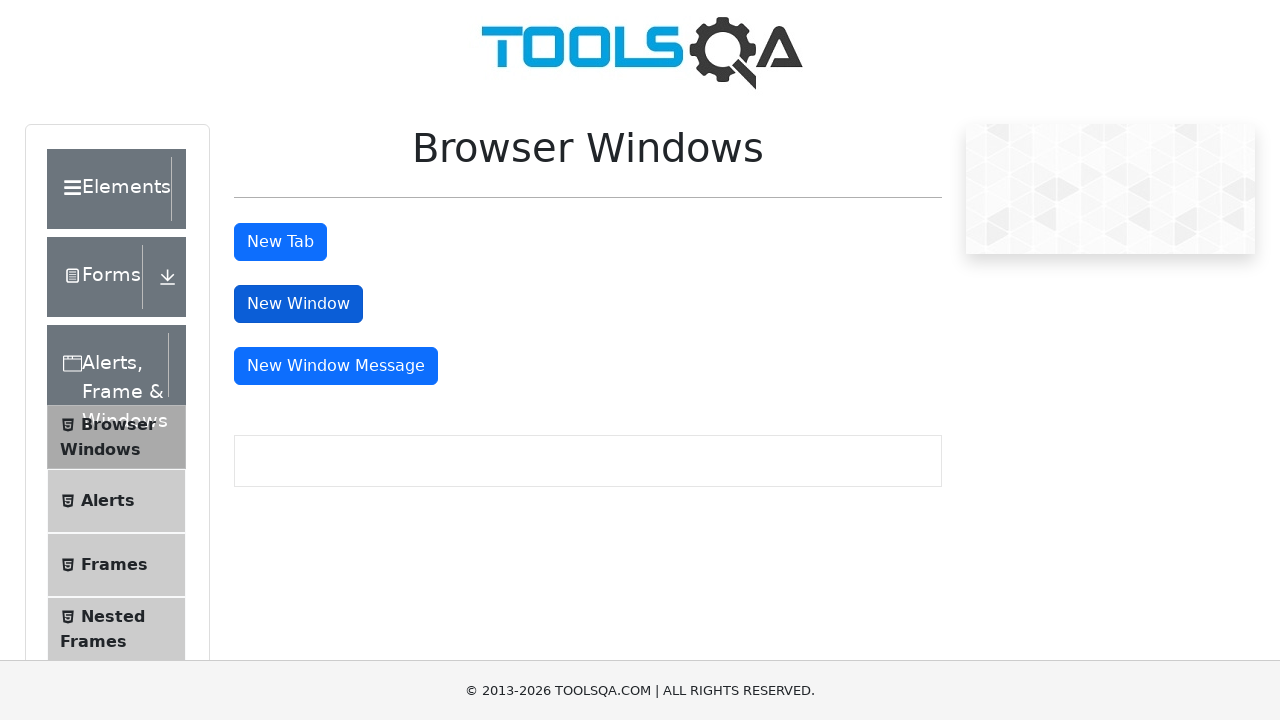

Closed new window
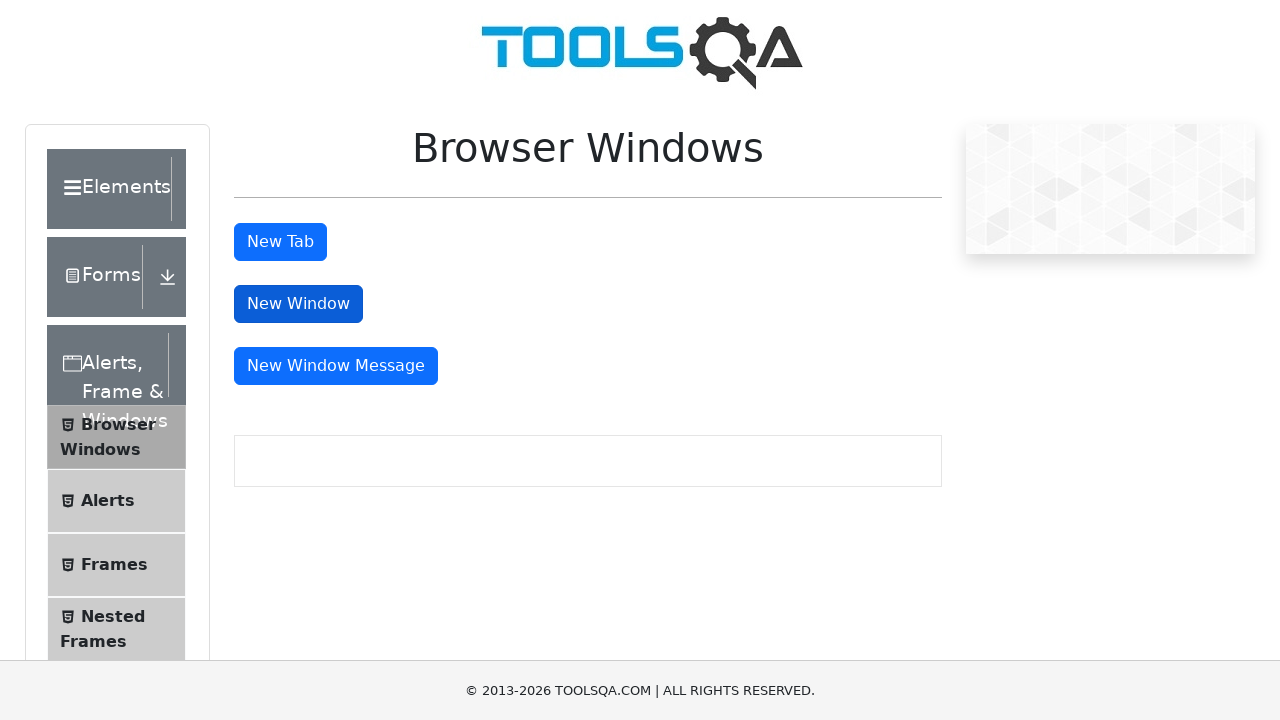

Clicked New Window Message button at (336, 366) on #messageWindowButton
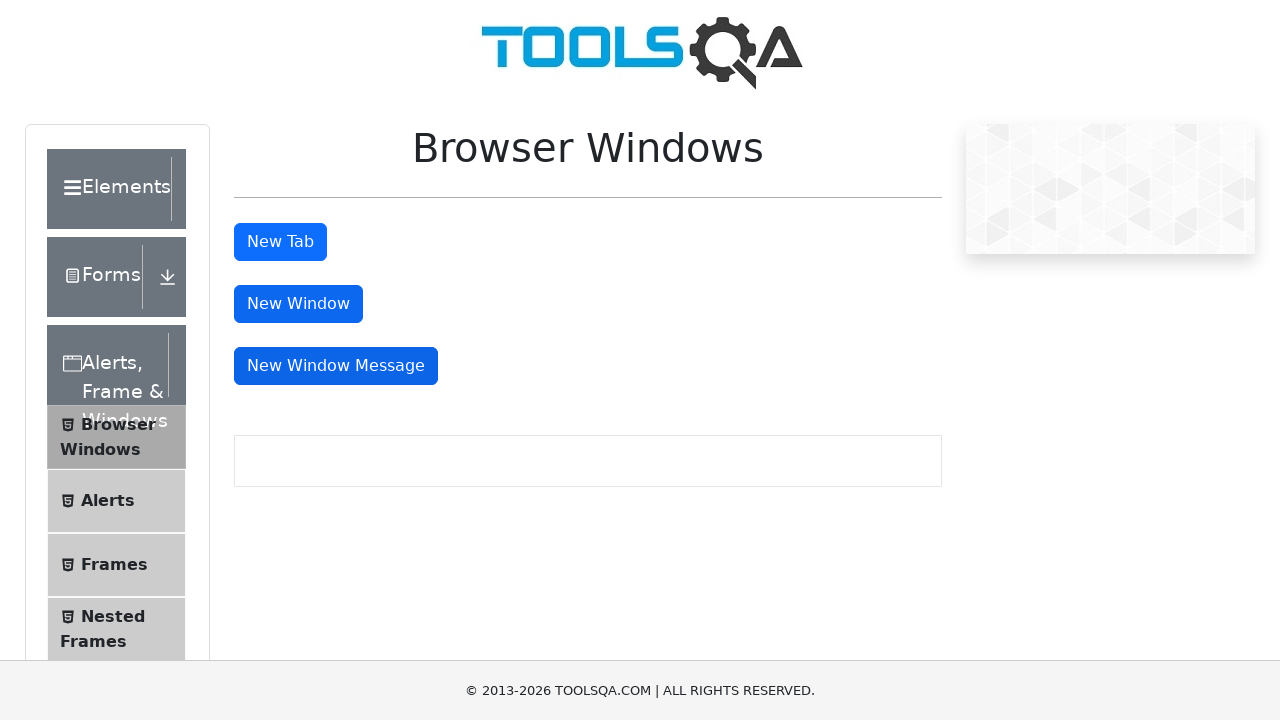

Switched to newly opened message window
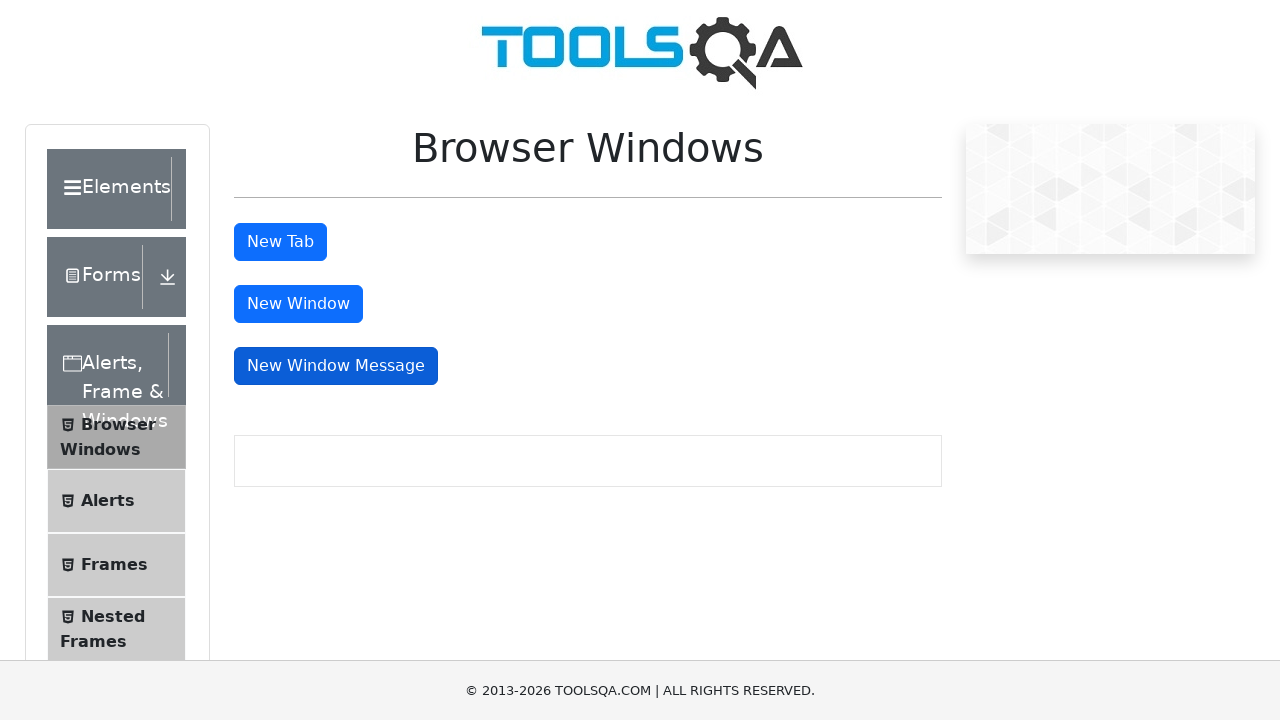

Waited for message window to load
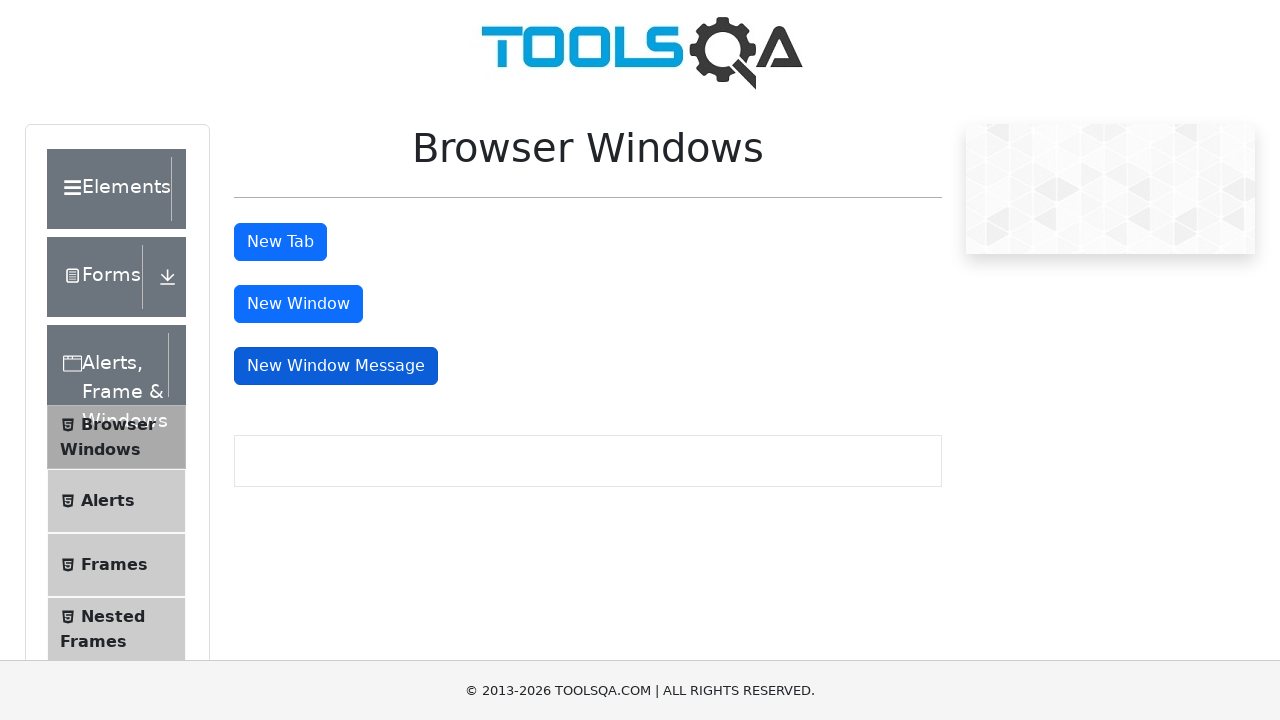

Retrieved text from message window: 'Knowledge increases by sharing but not by saving. Please share this website with your friends and in your organization.'
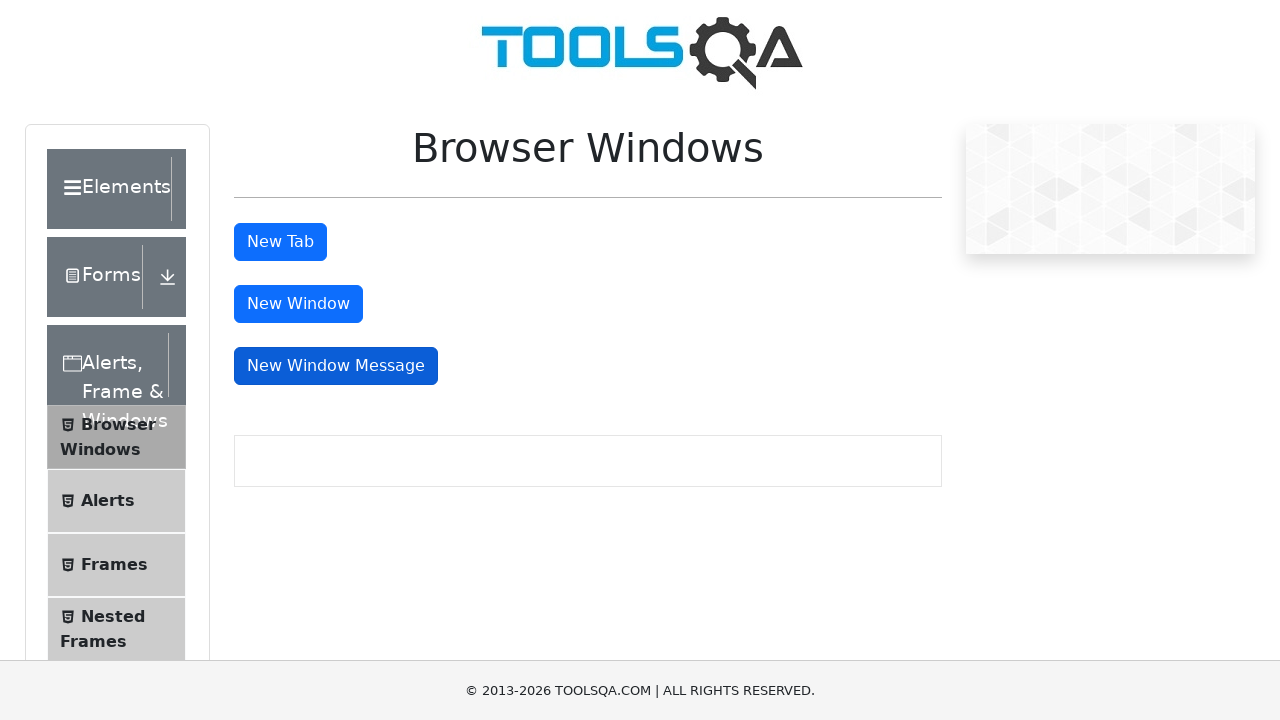

Closed message window
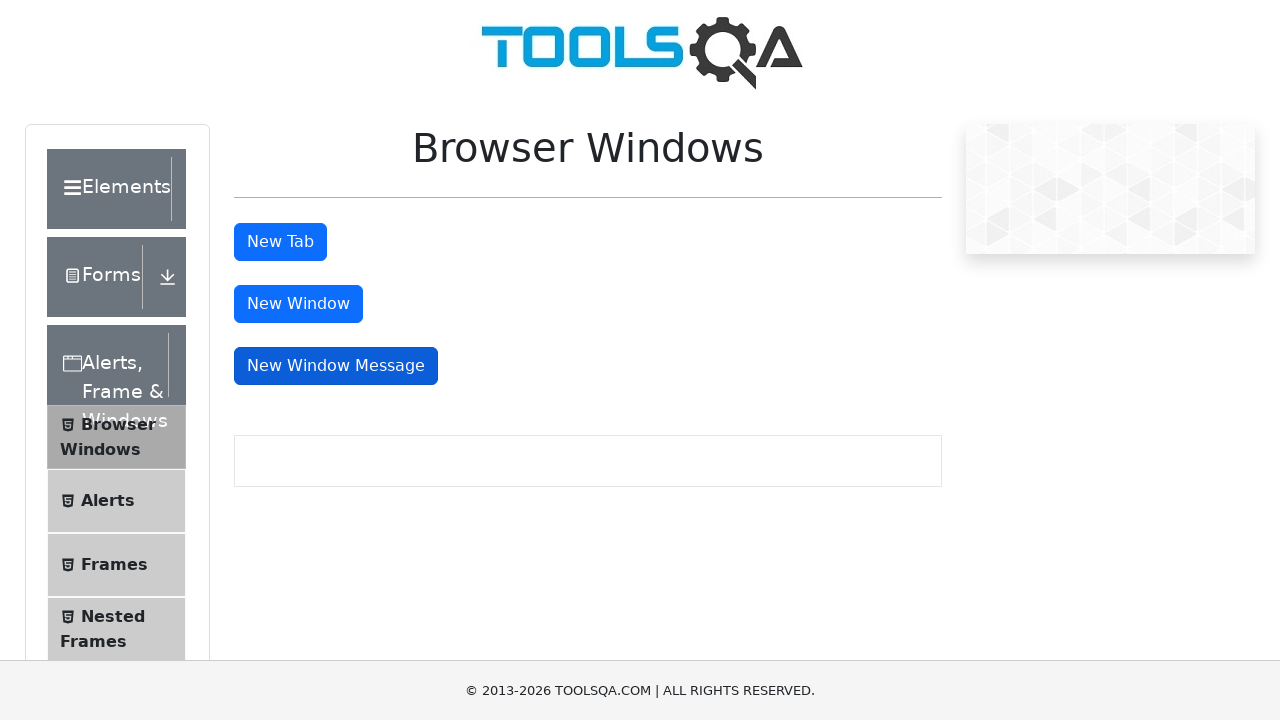

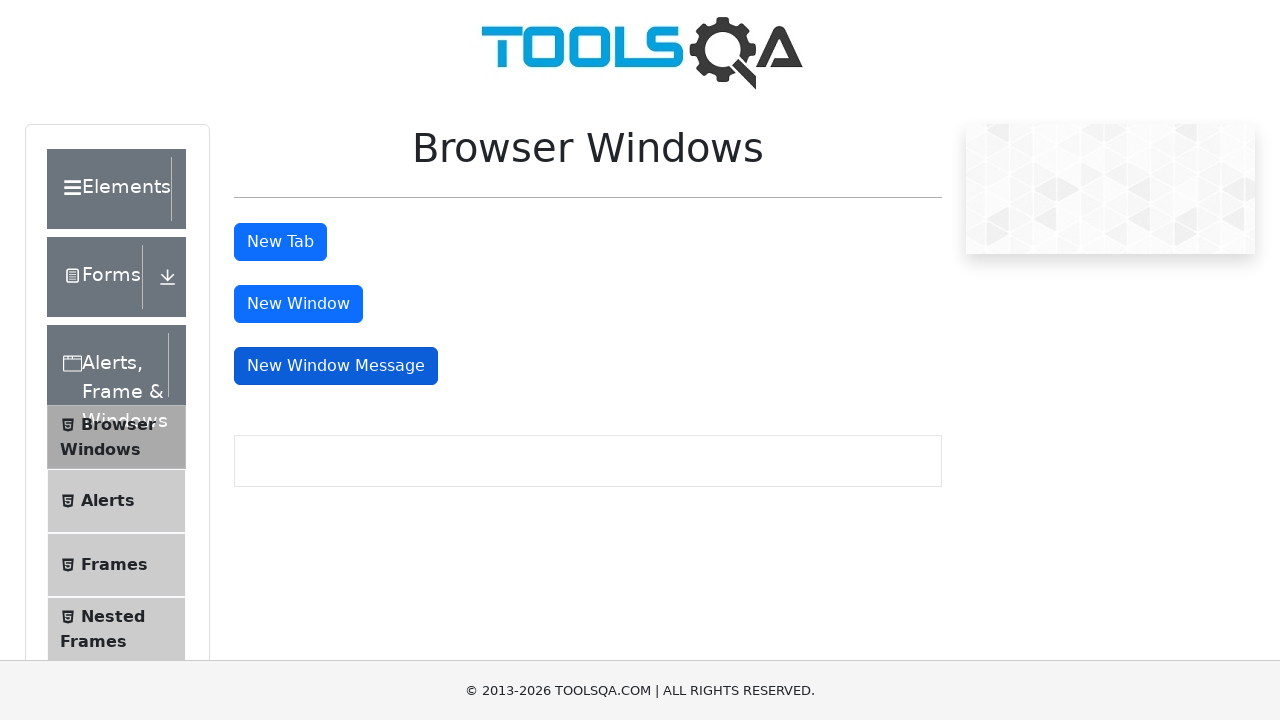